Tests dynamic loading functionality by clicking a start button and waiting for dynamically loaded content to appear on the page.

Starting URL: https://the-internet.herokuapp.com/dynamic_loading/1

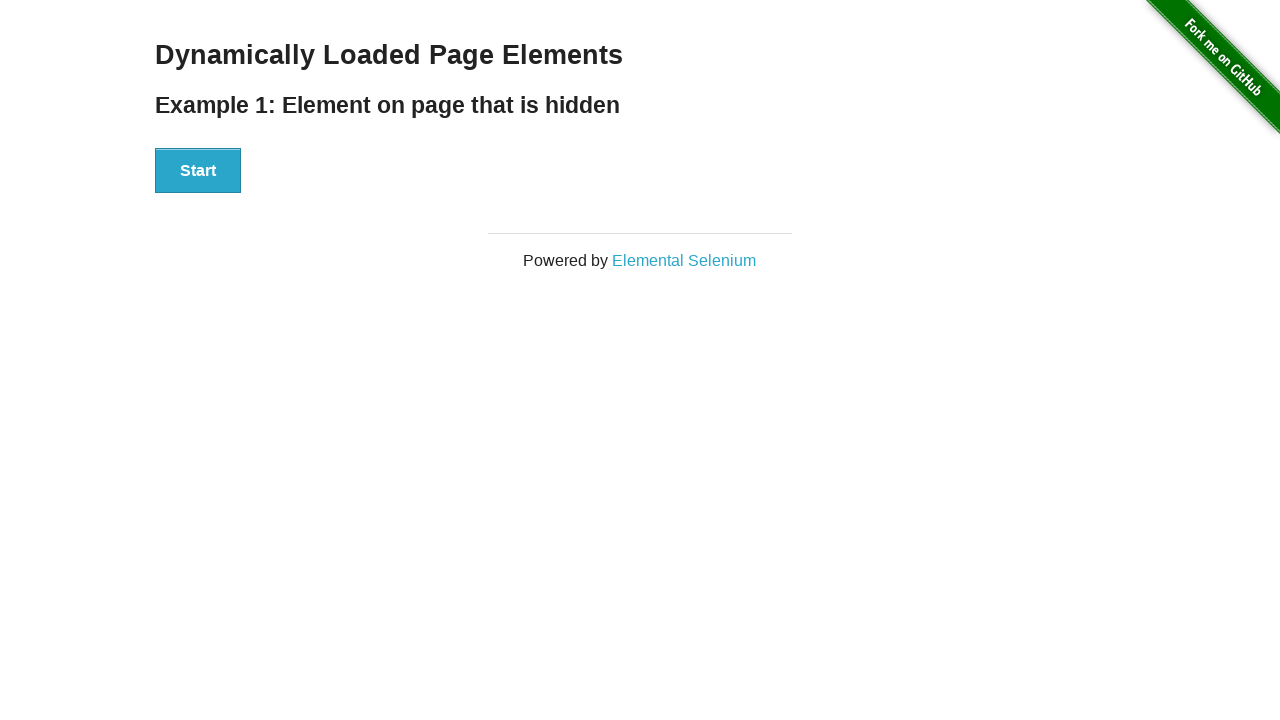

Clicked start button to trigger dynamic loading at (198, 171) on #start button
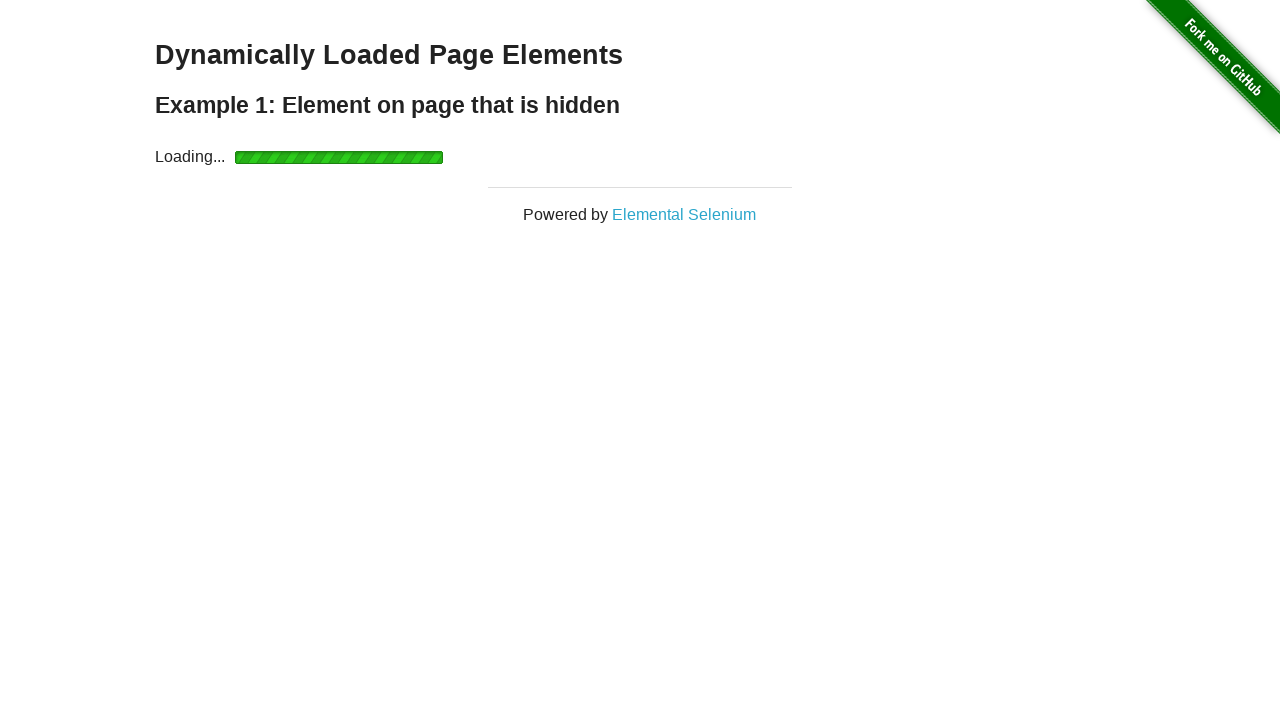

Dynamically loaded content appeared with 'Hello World!' message
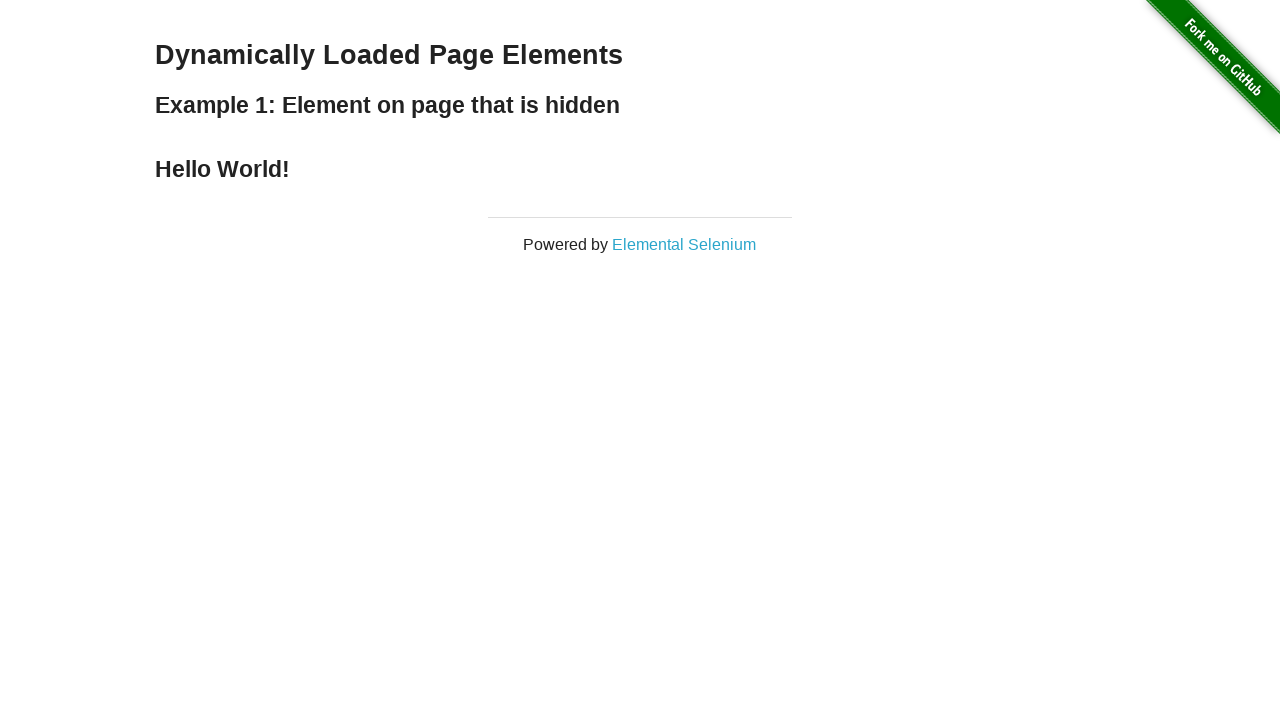

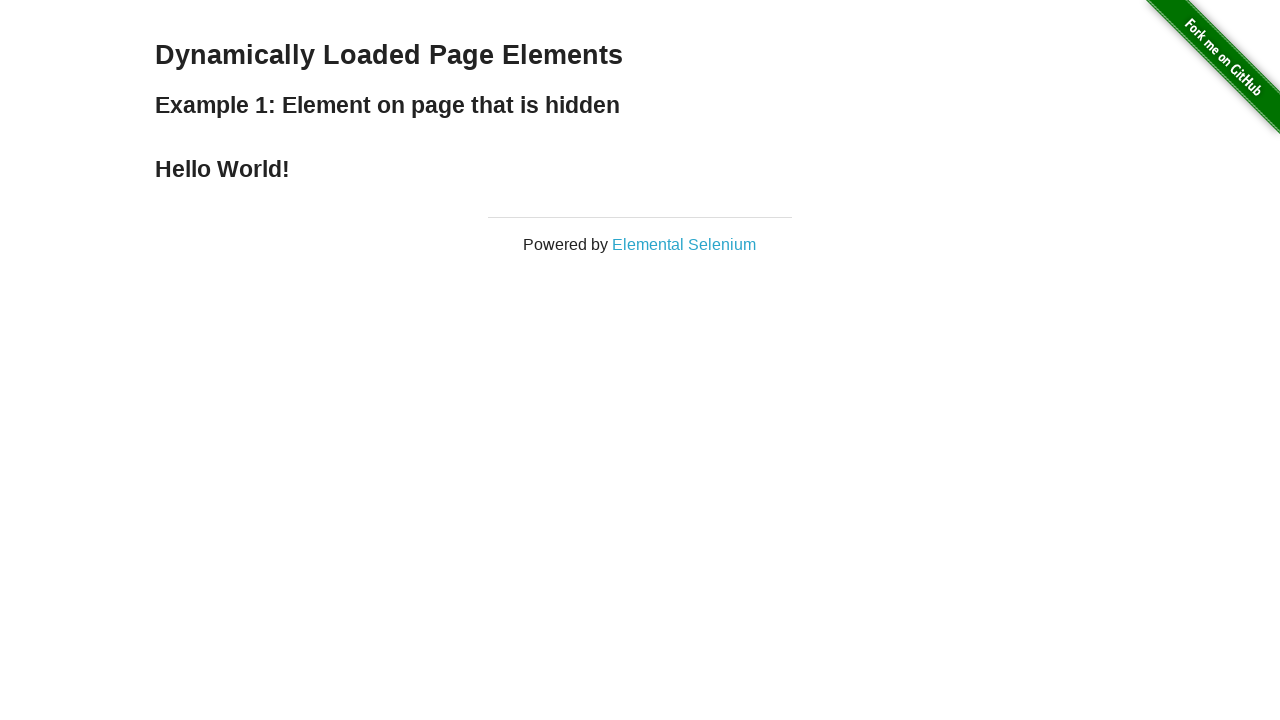